Tests clicking a blue button identified by CSS class on a UI testing playground page. The test waits for the button to be clickable and then clicks it.

Starting URL: http://uitestingplayground.com/classattr

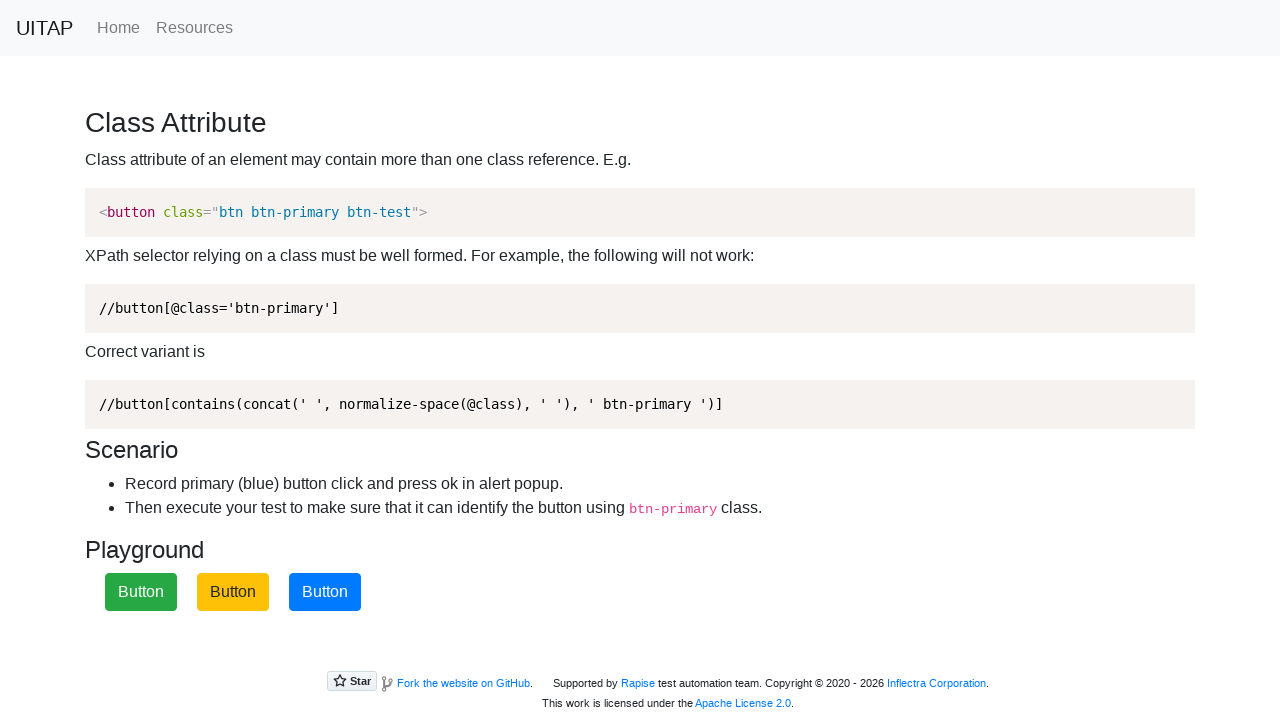

Navigated to UI Testing Playground classattr page
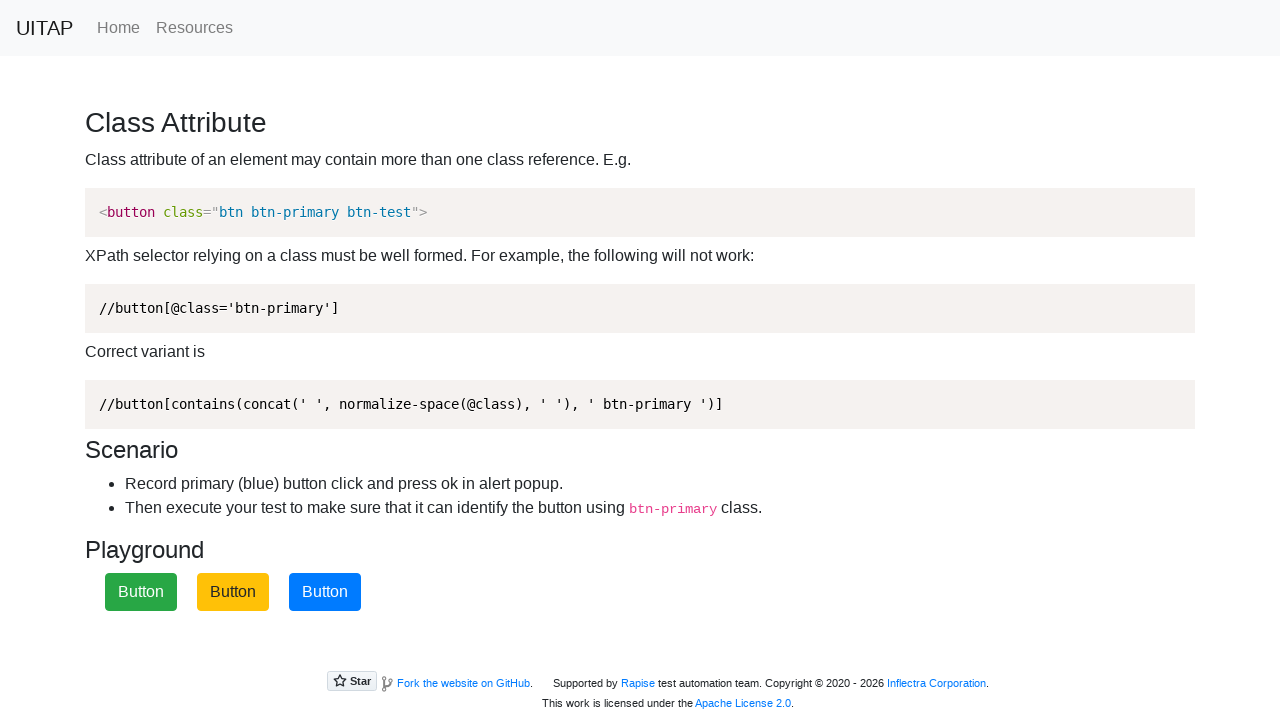

Waited for blue button with CSS class btn-primary to be visible
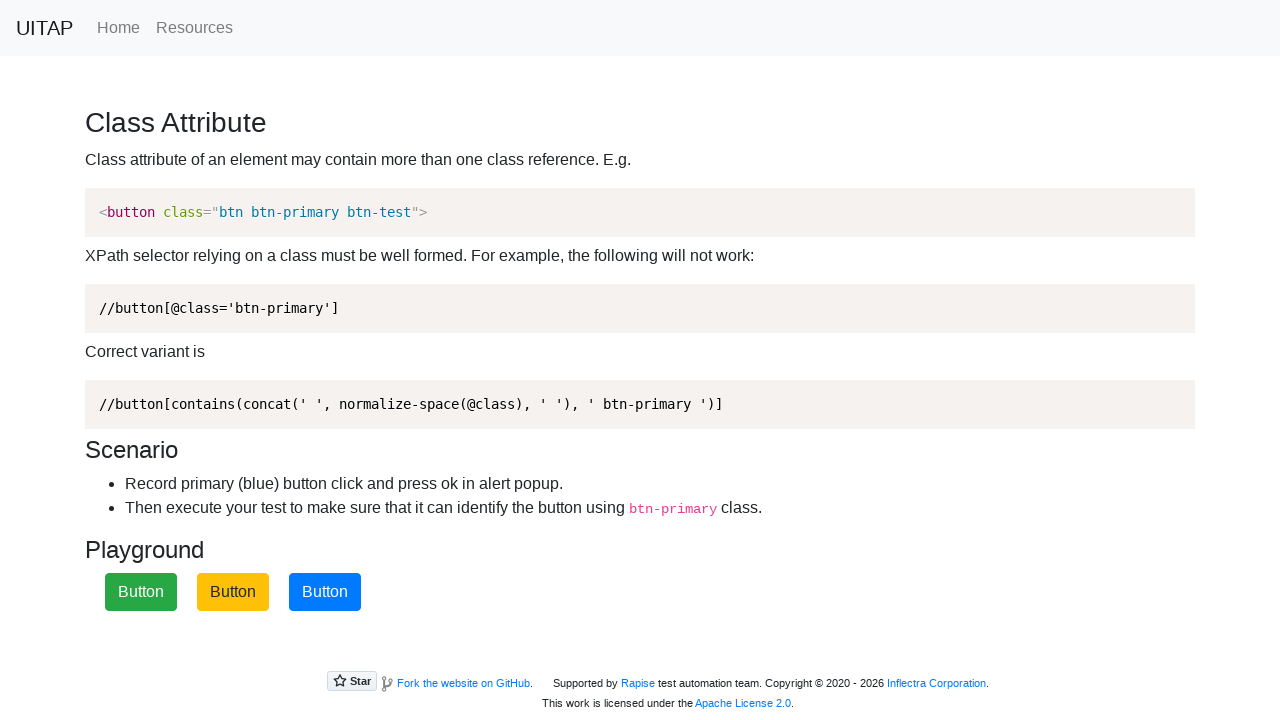

Clicked the blue button identified by CSS class btn-primary at (325, 592) on .btn-primary
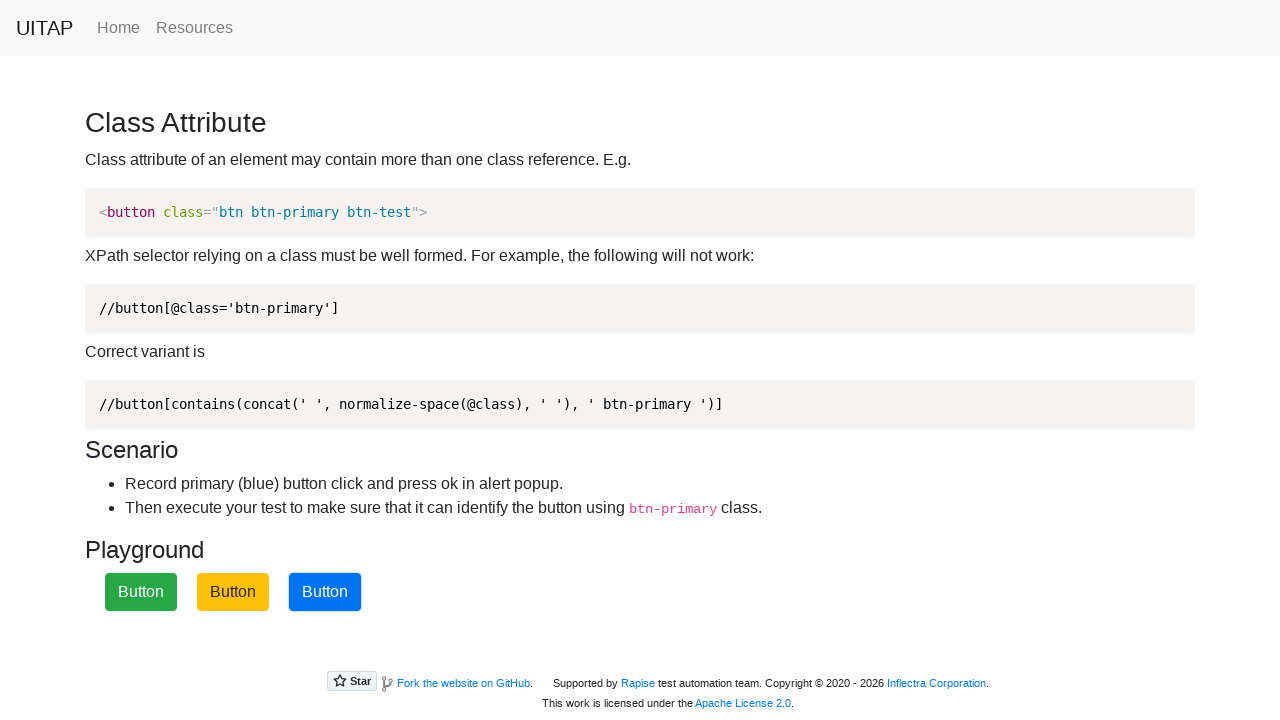

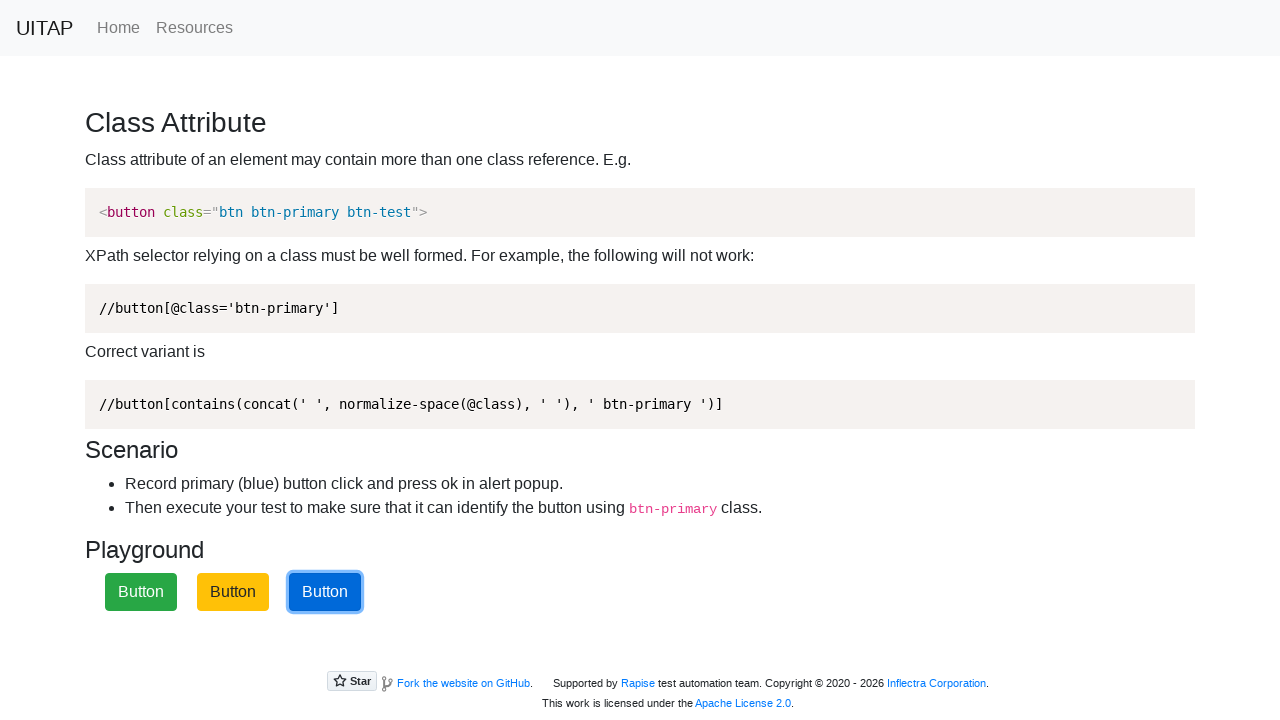